Tests that the login button is clickable and opens the login modal

Starting URL: https://www.demoblaze.com/

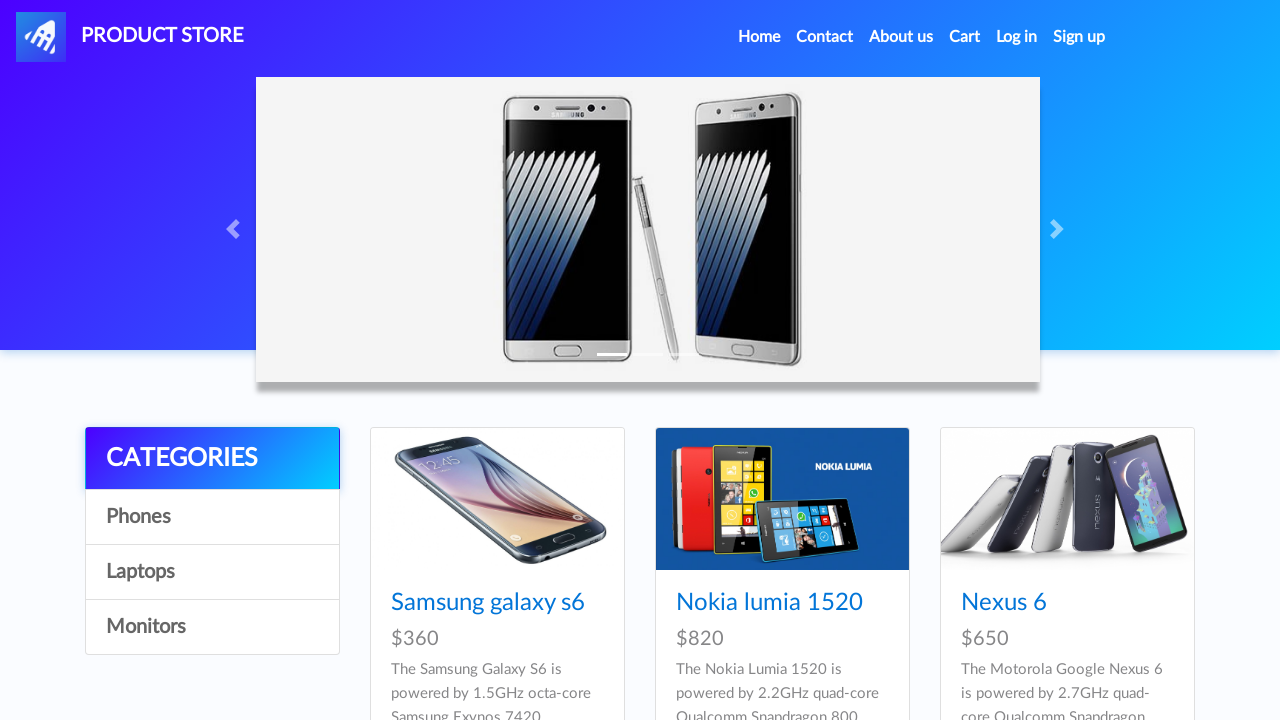

Clicked login button (#login2) at (1017, 37) on #login2
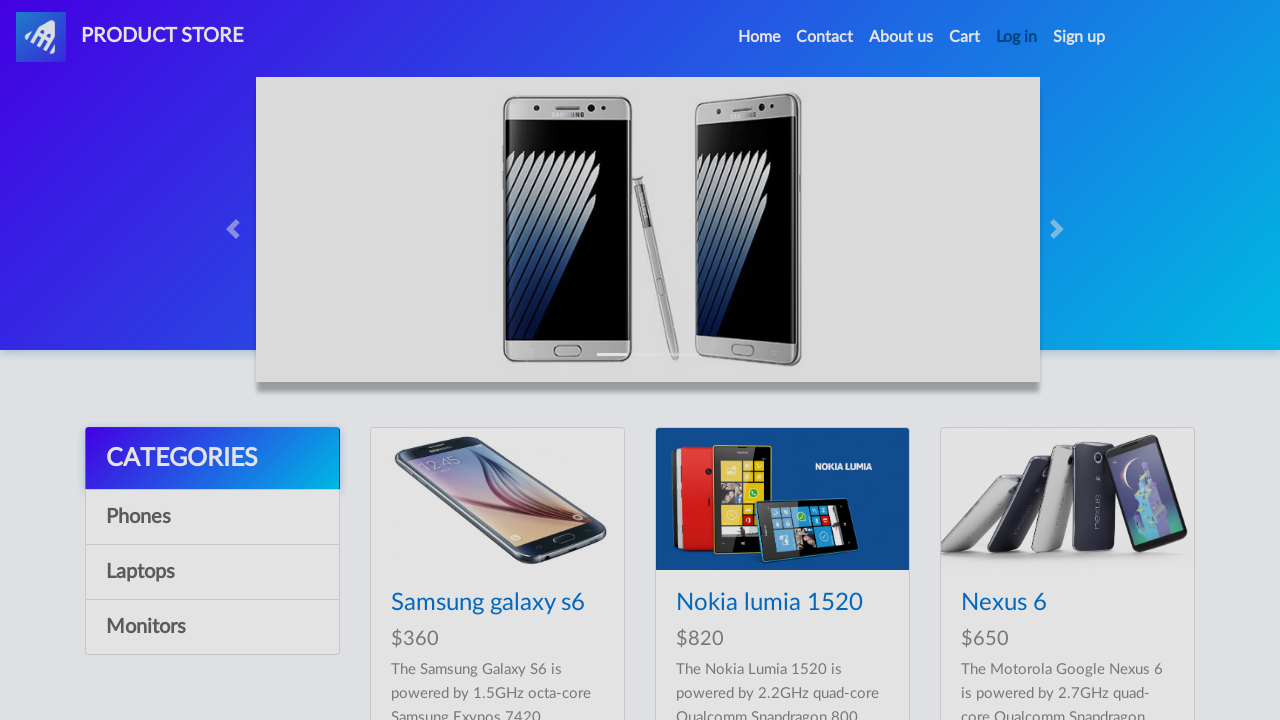

Login modal (#logInModal) appeared and is visible
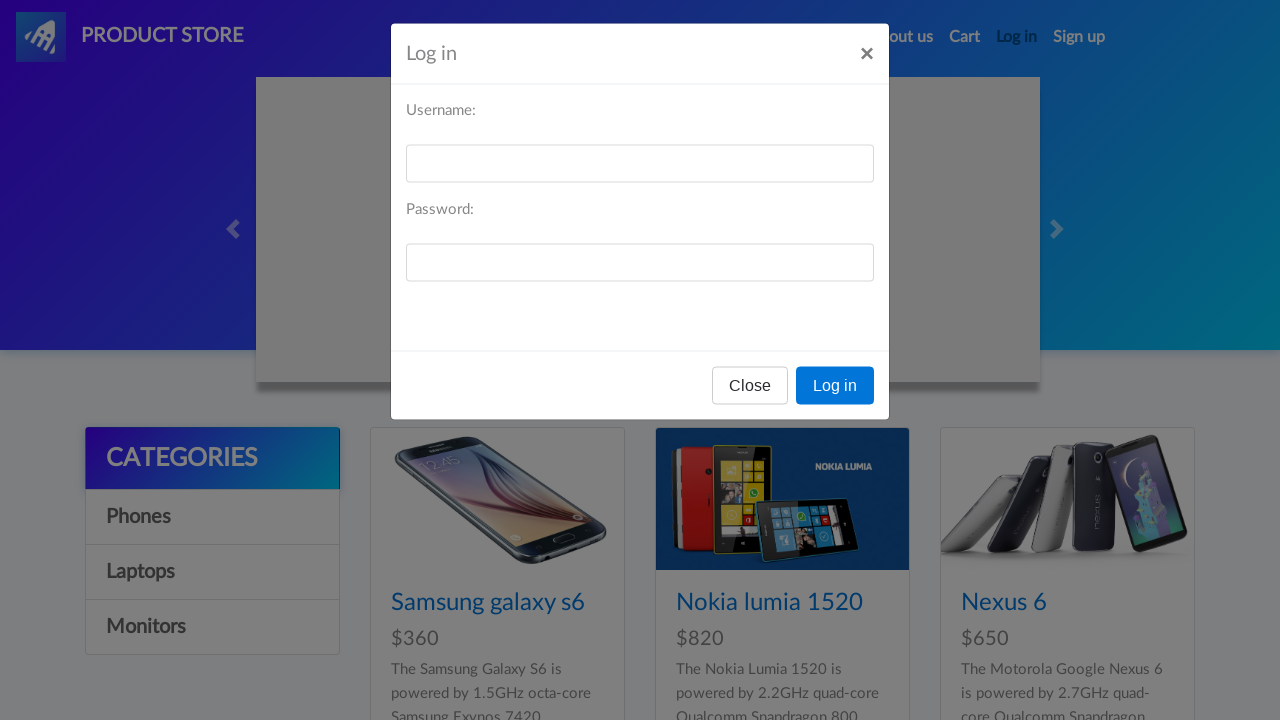

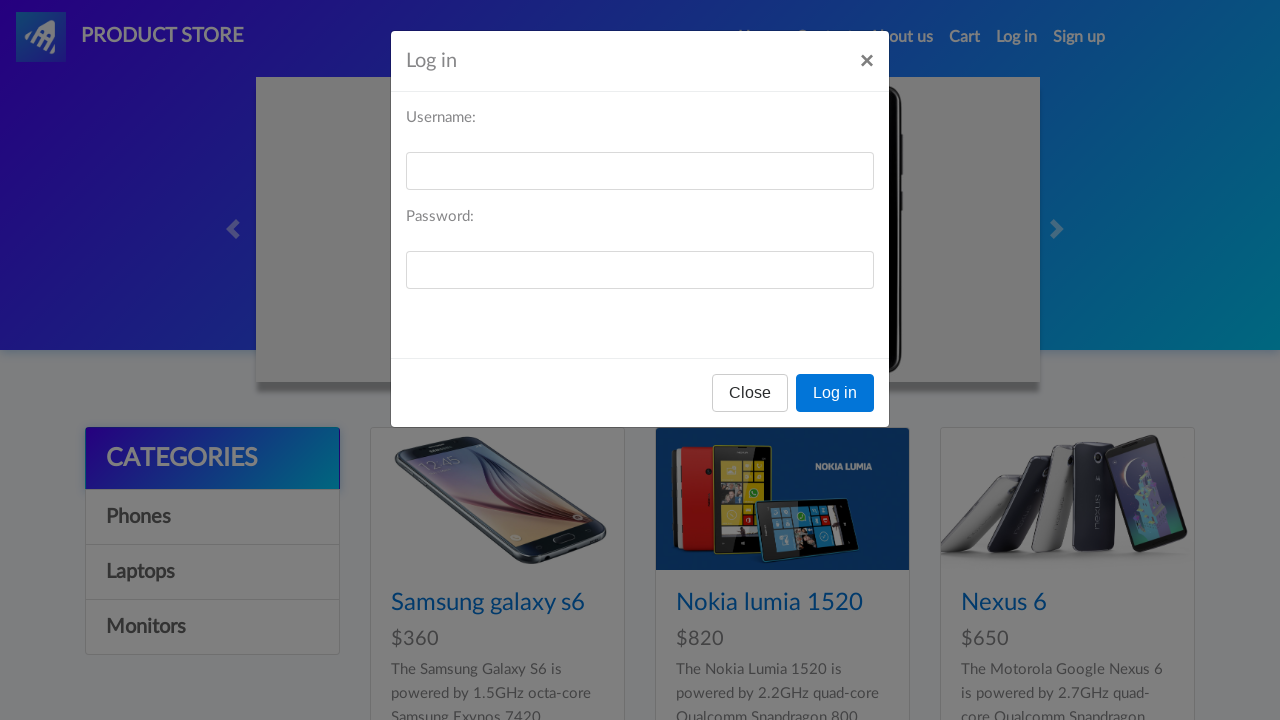